Tests iframe handling by switching to an embedded iframe on W3Schools TryIt editor and clicking a button that displays the date and time.

Starting URL: https://www.w3schools.com/html/tryit.asp?filename=tryhtml_scripts_intro

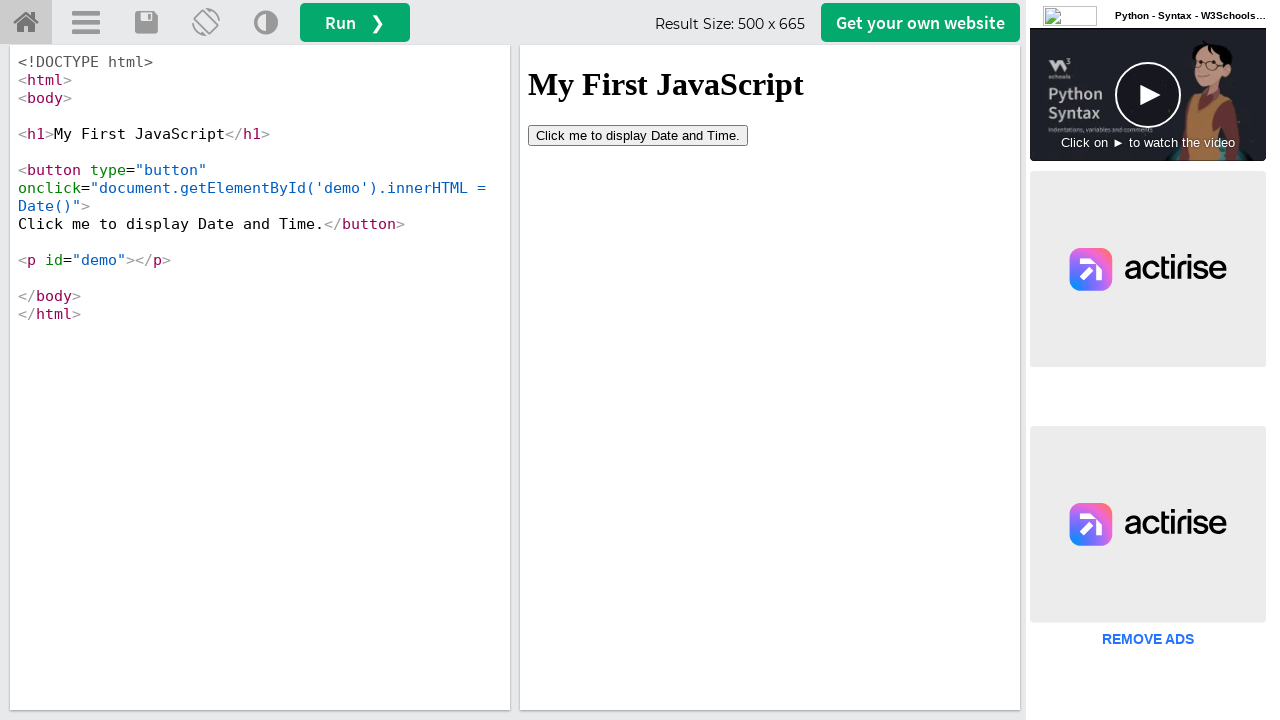

Navigated to W3Schools TryIt editor page
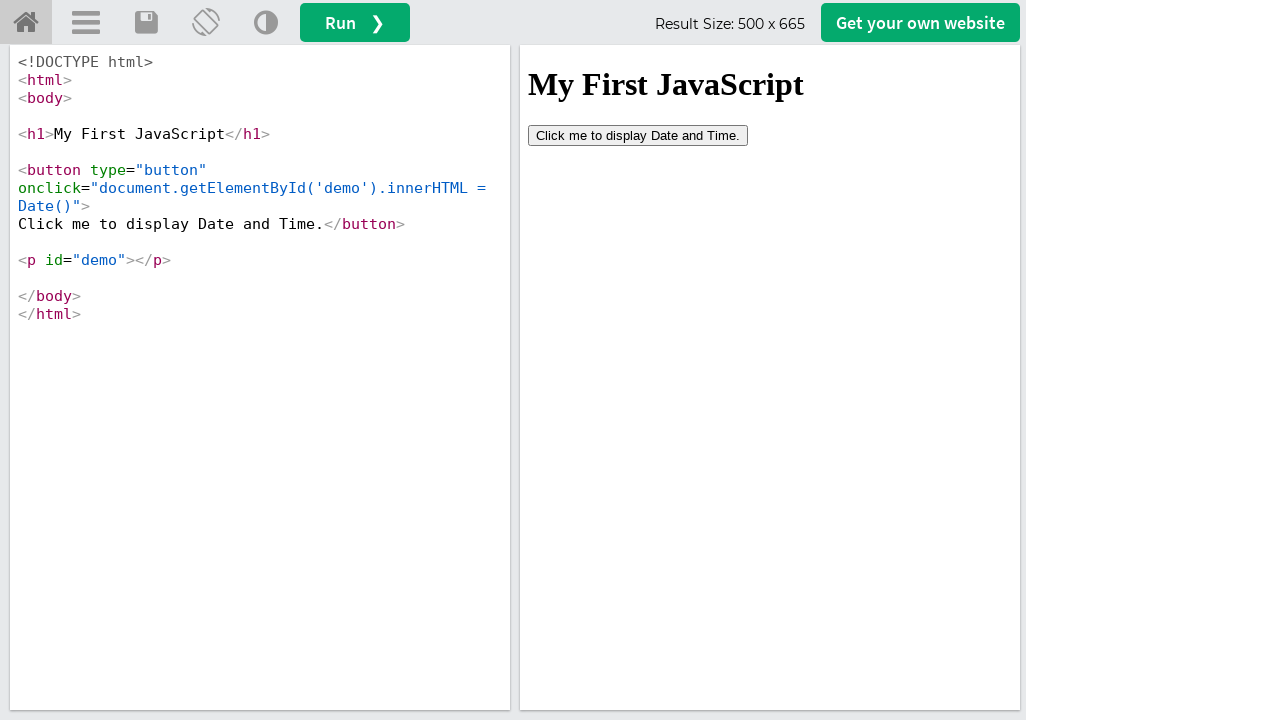

Located iframe with name 'iframeResult'
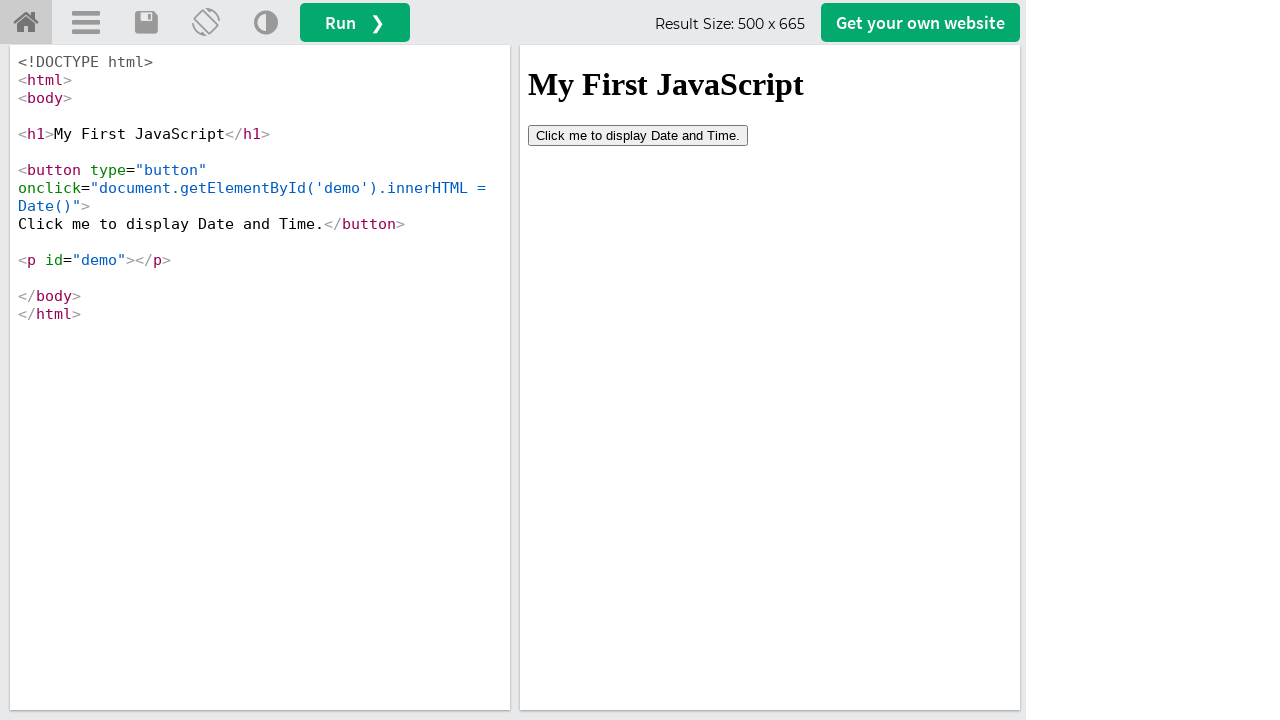

Clicked button inside iframe to display date and time at (638, 135) on iframe[name='iframeResult'] >> internal:control=enter-frame >> button:has-text('
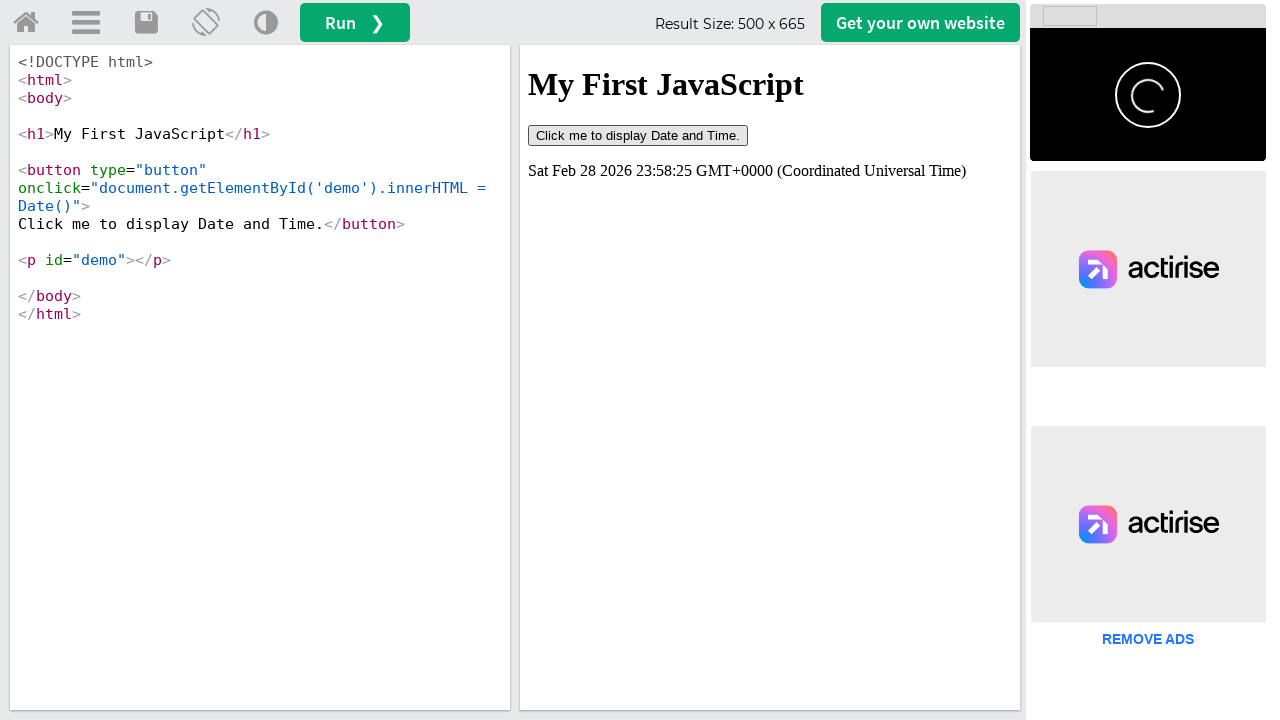

Waited 2 seconds for date and time to display
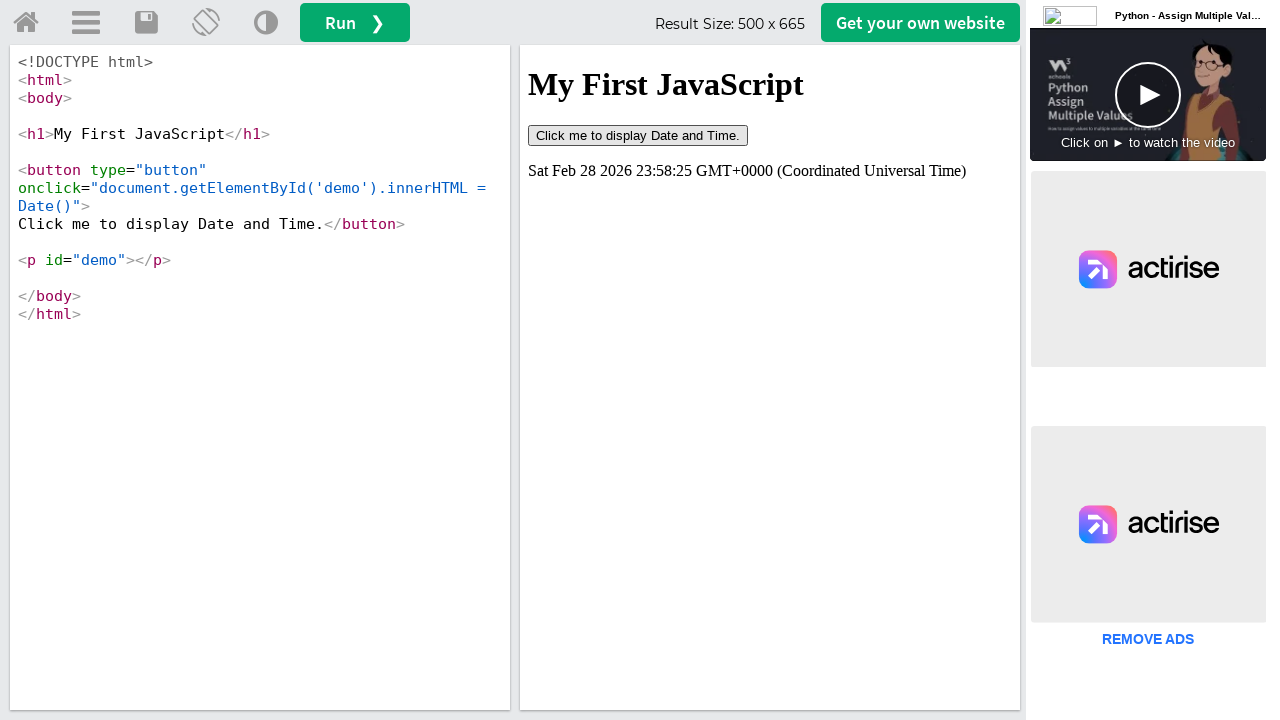

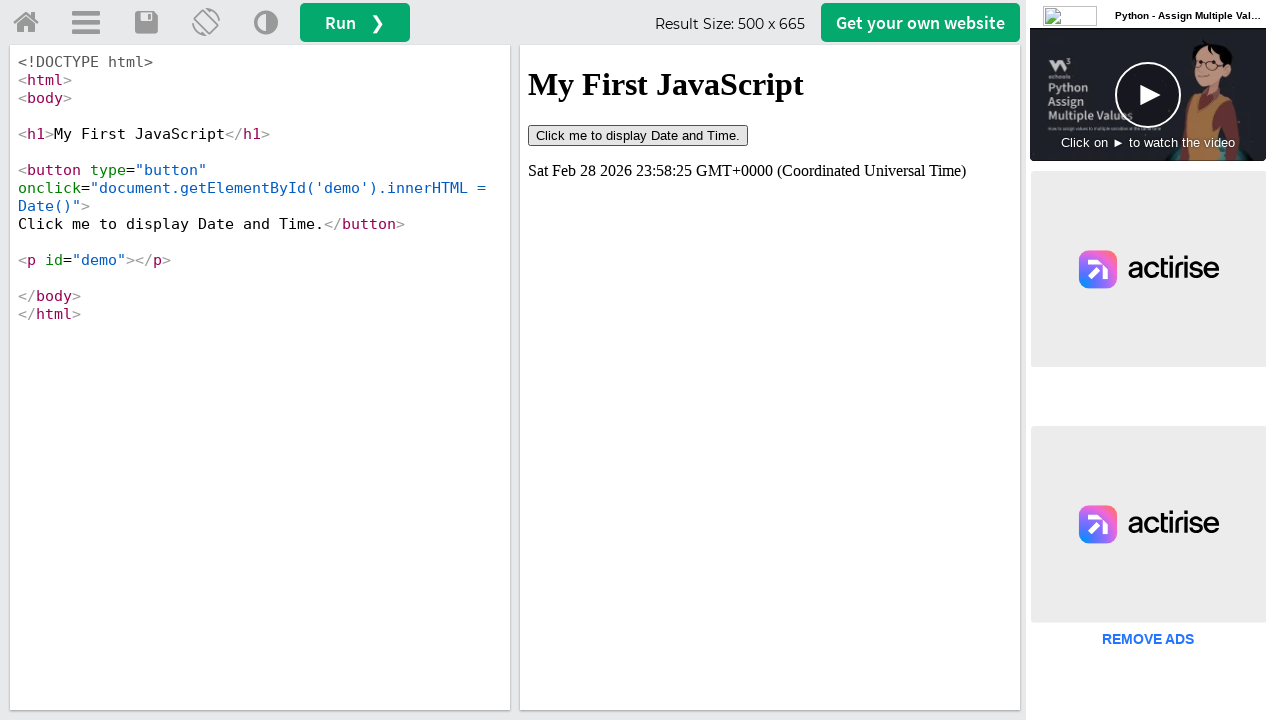